Tests responsive design by loading a webpage at multiple viewport resolutions (1920x1080, 1366x768, 1536x864) to verify the page renders correctly at different screen sizes.

Starting URL: https://www.getcalley.com/calley-call-from-browser/

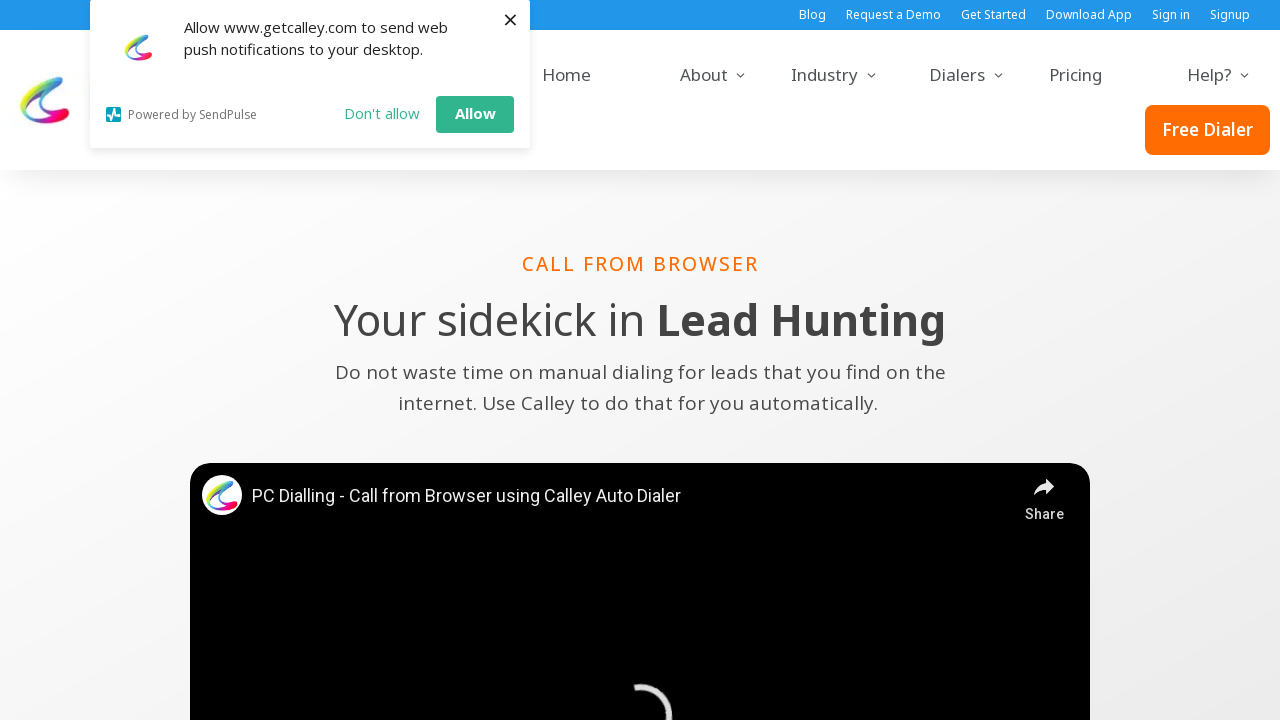

Set viewport size to 1920x1080
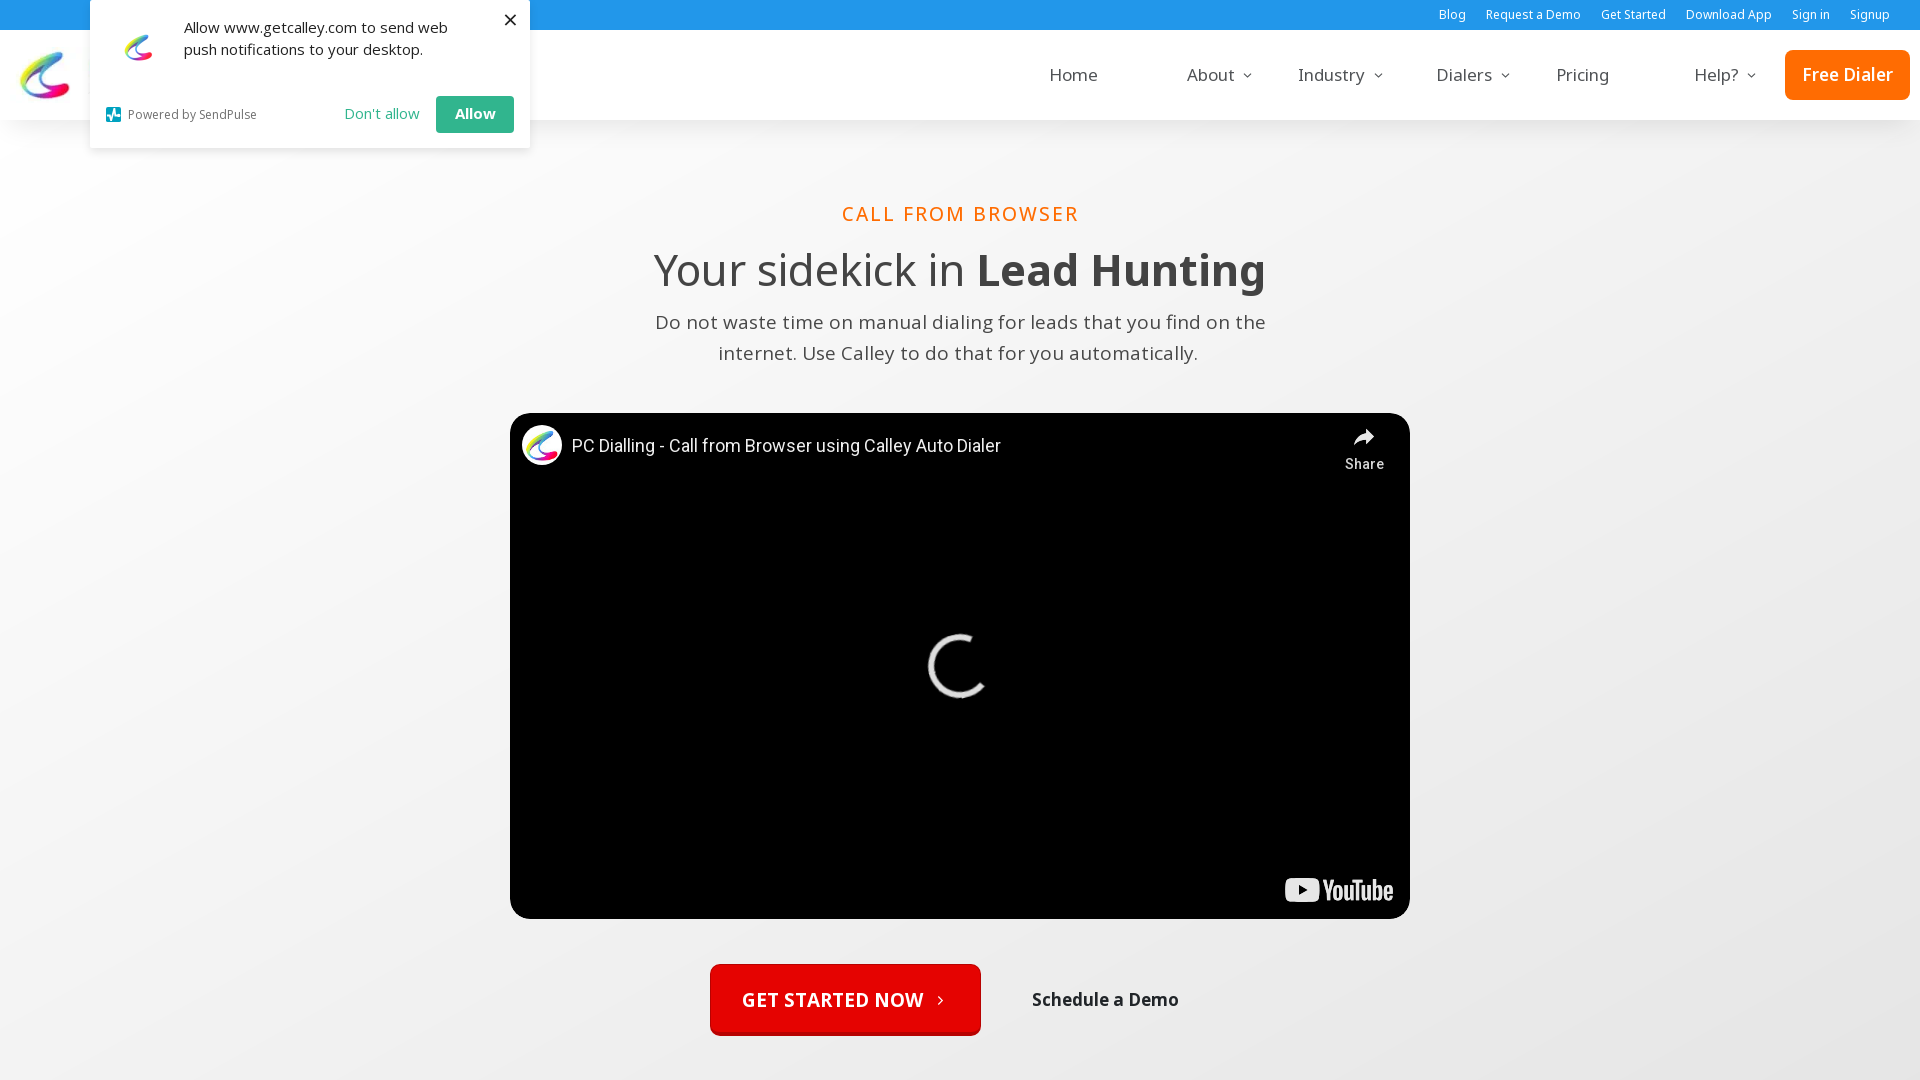

Navigated to Calley page at 1920x1080 resolution
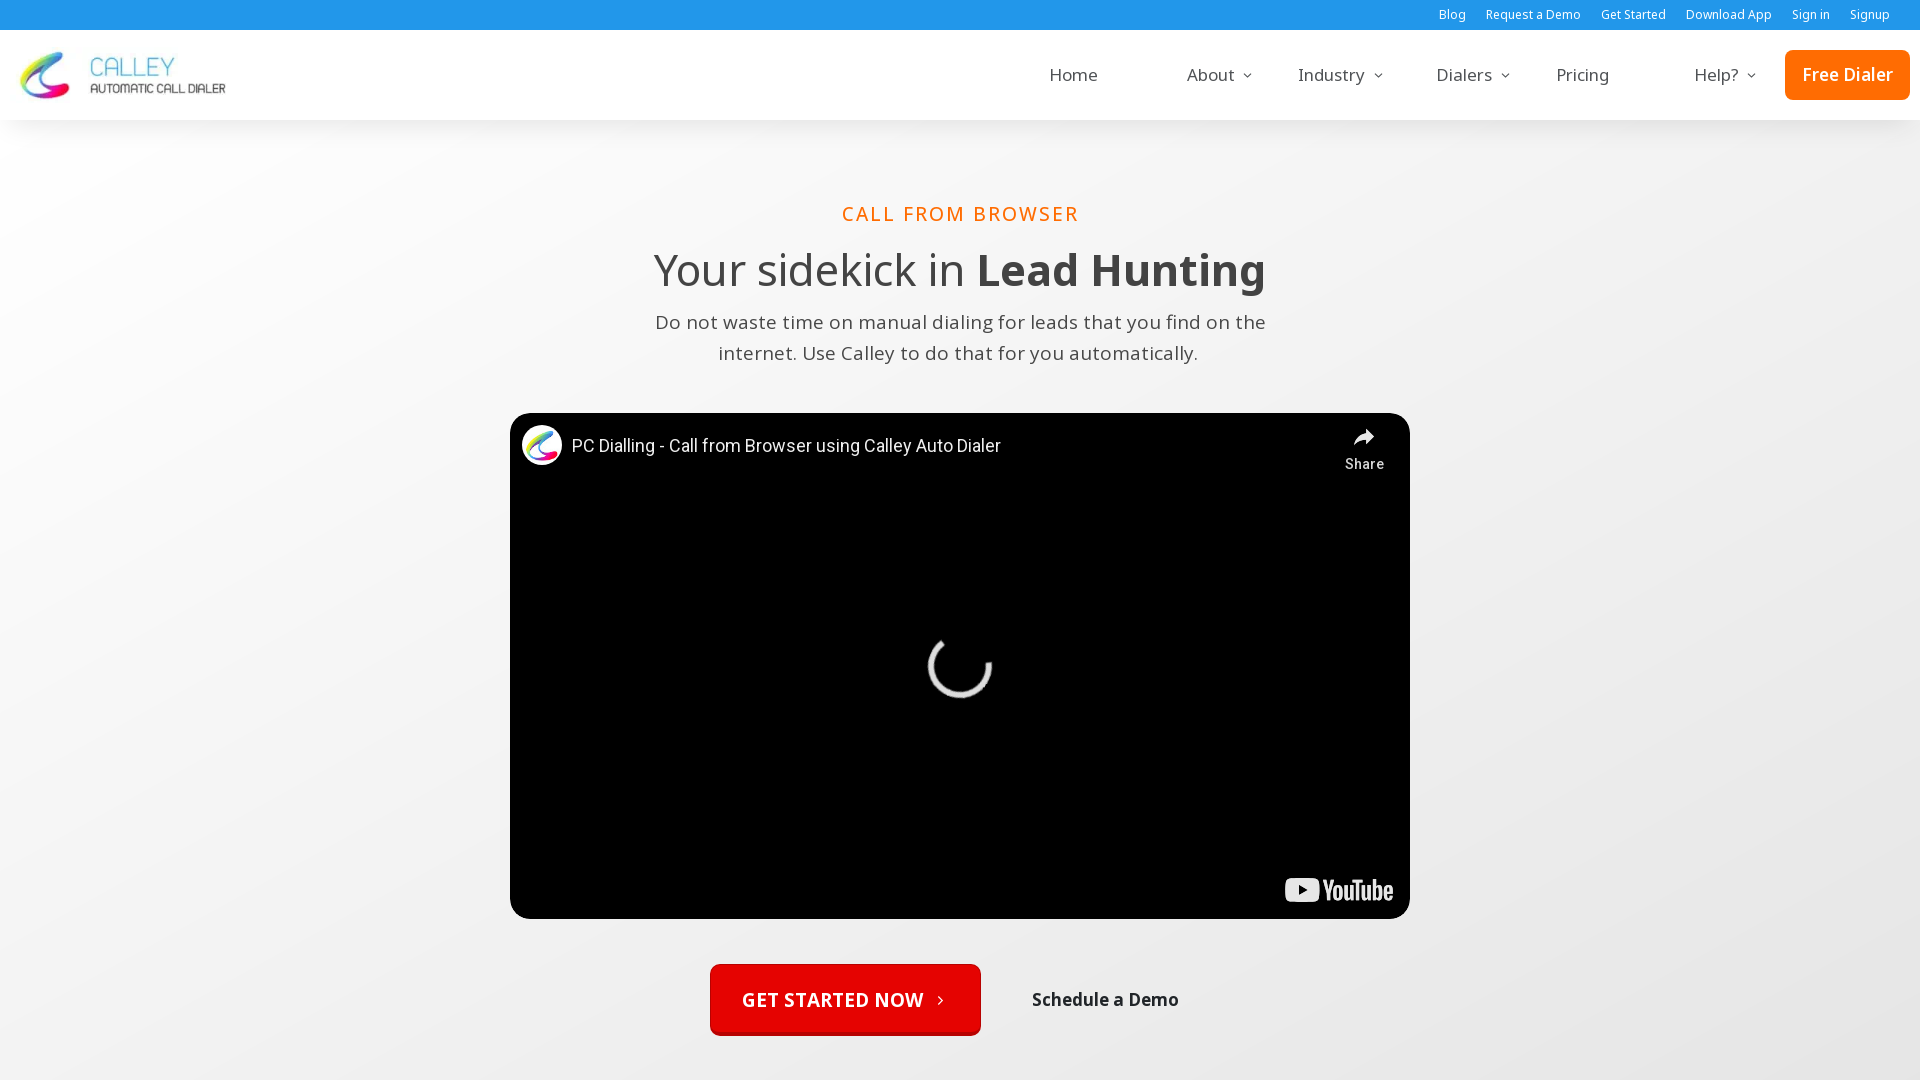

Page fully loaded at 1920x1080 resolution
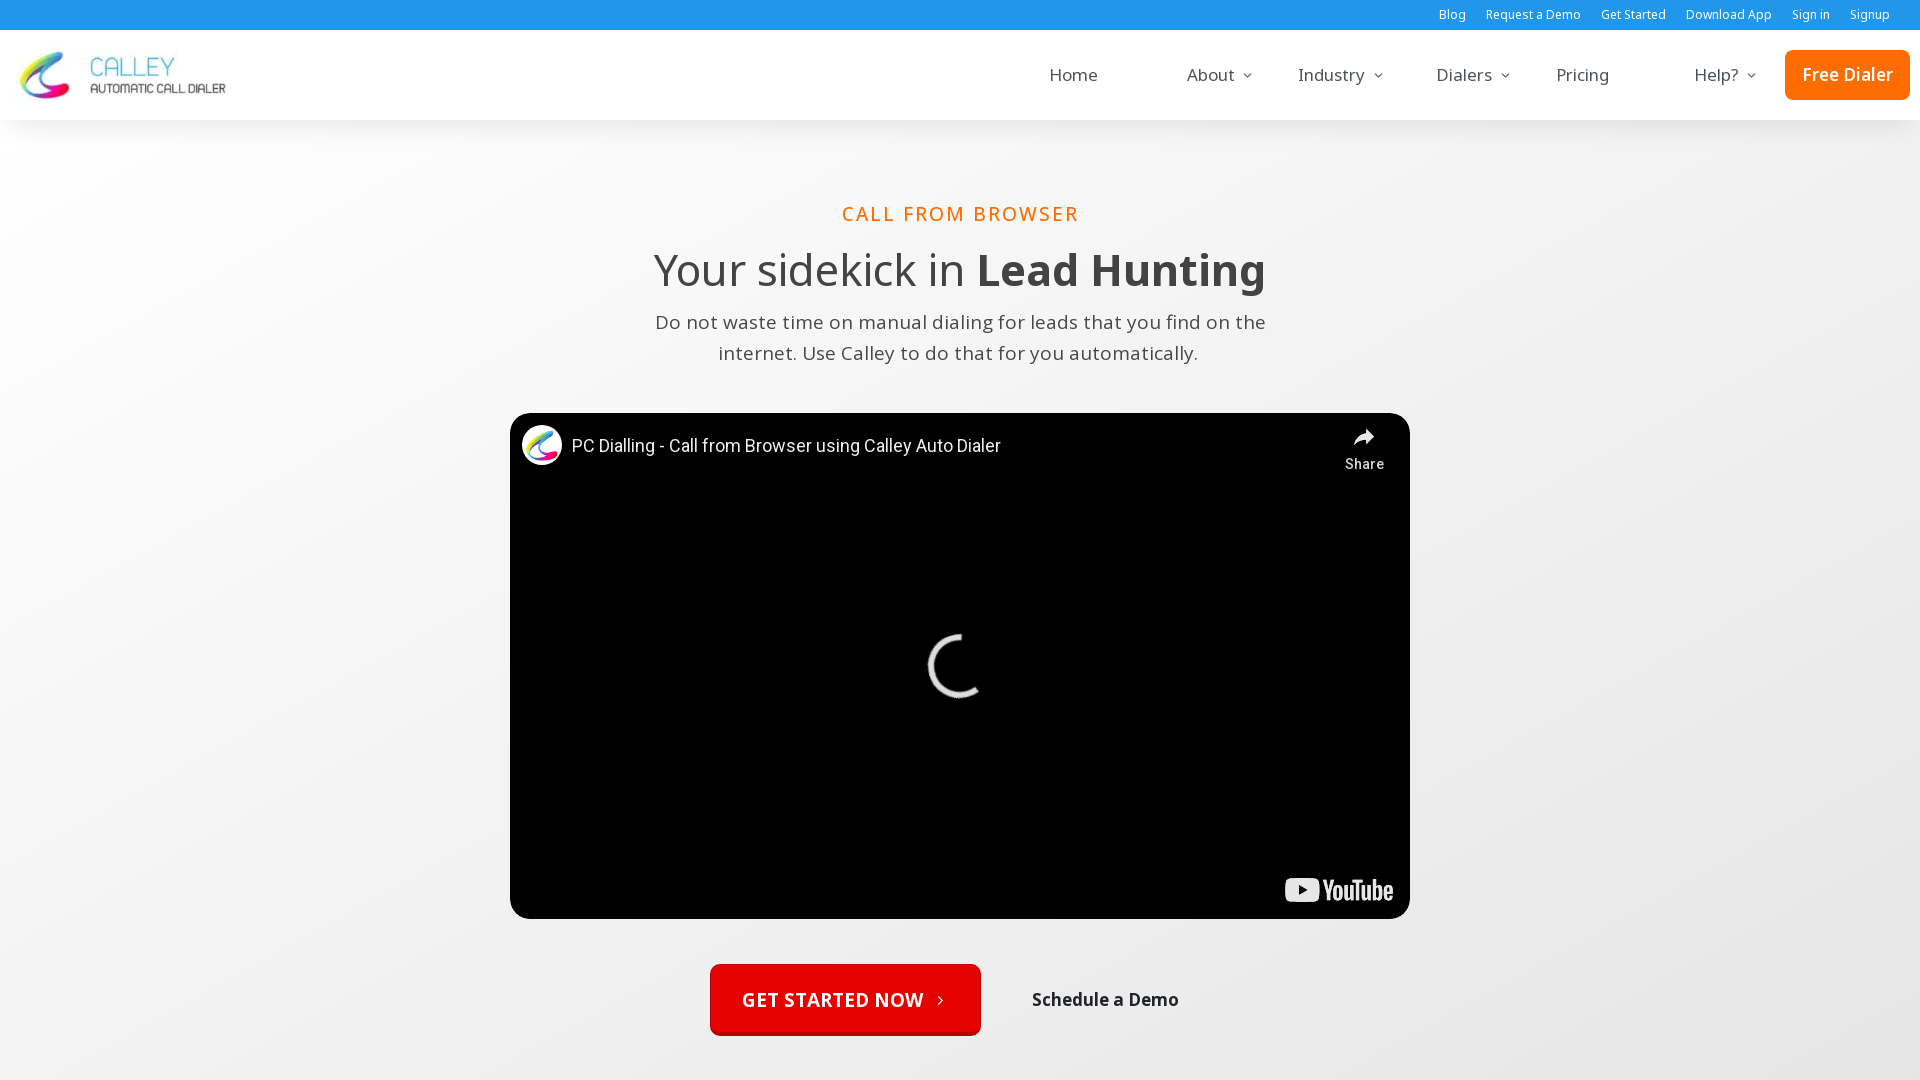

Set viewport size to 1366x768
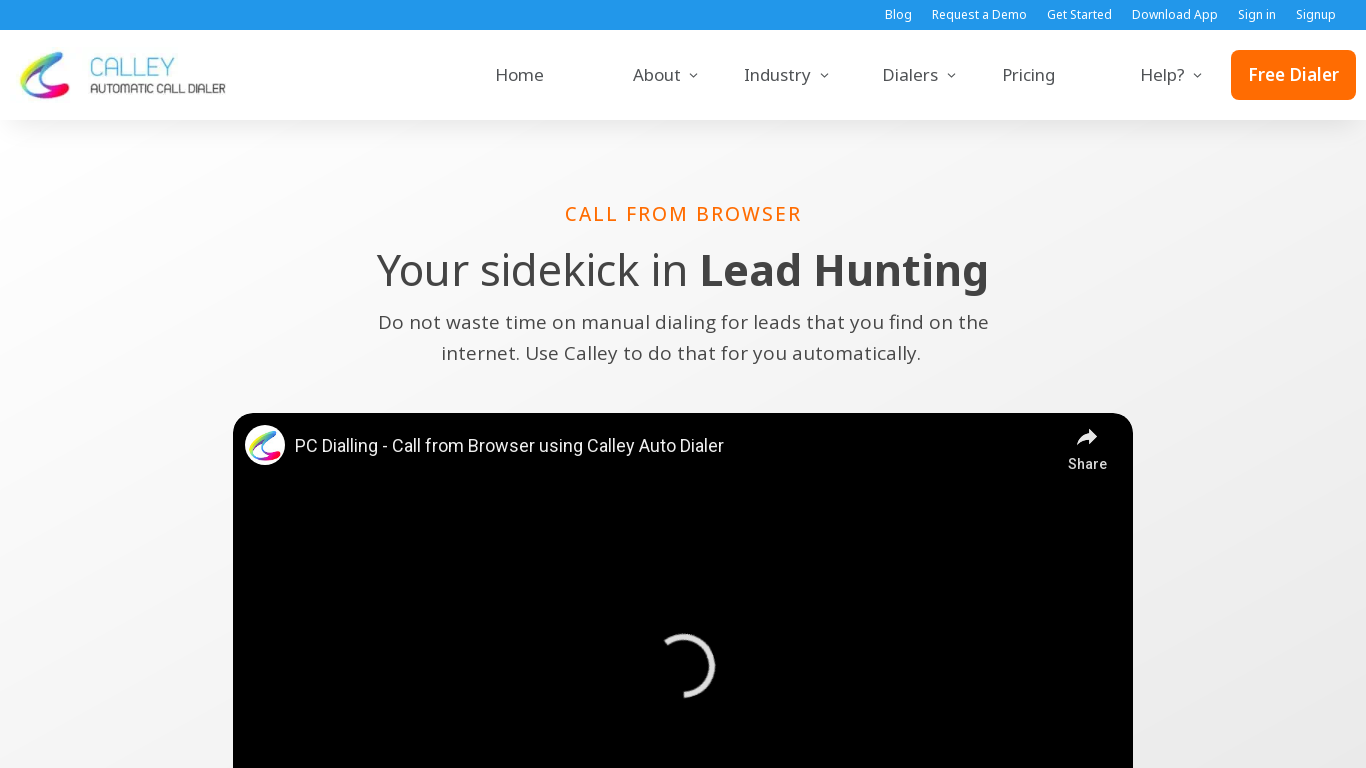

Navigated to Calley page at 1366x768 resolution
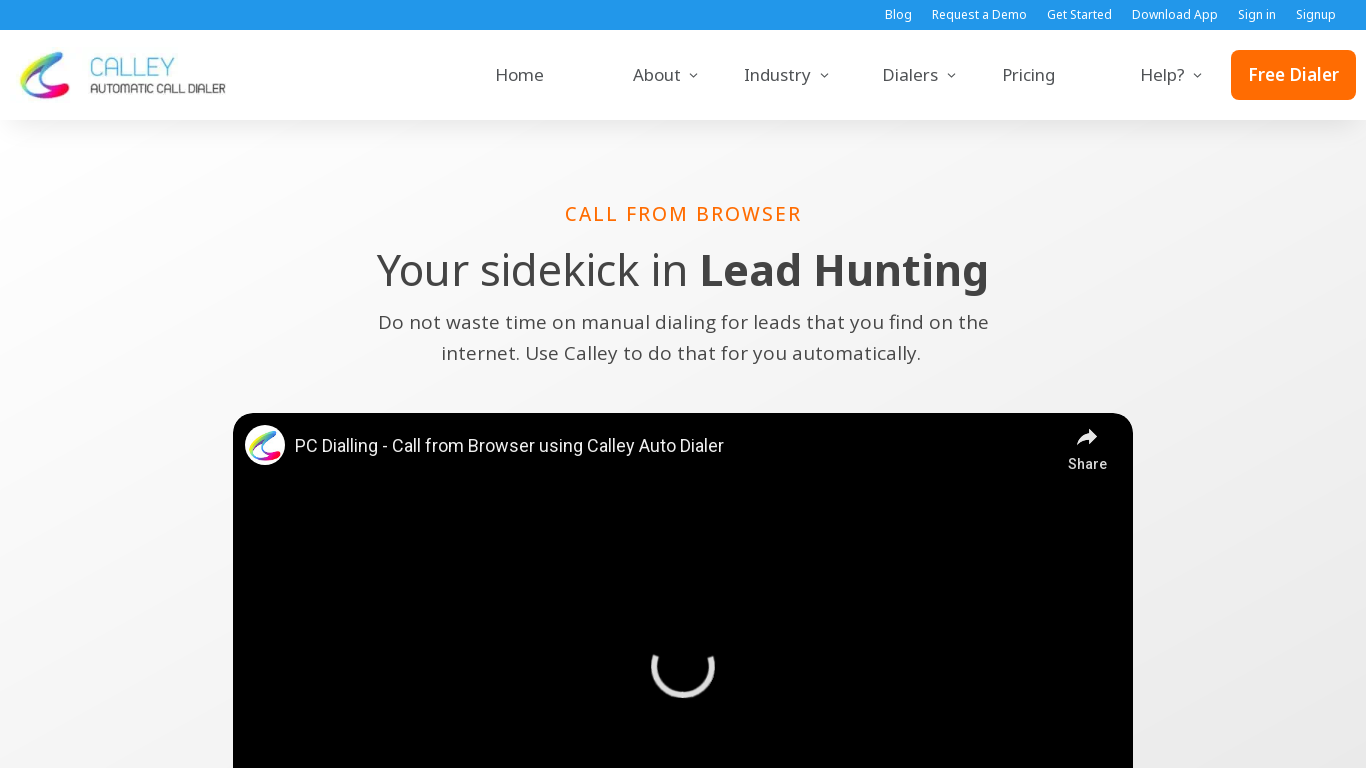

Page fully loaded at 1366x768 resolution
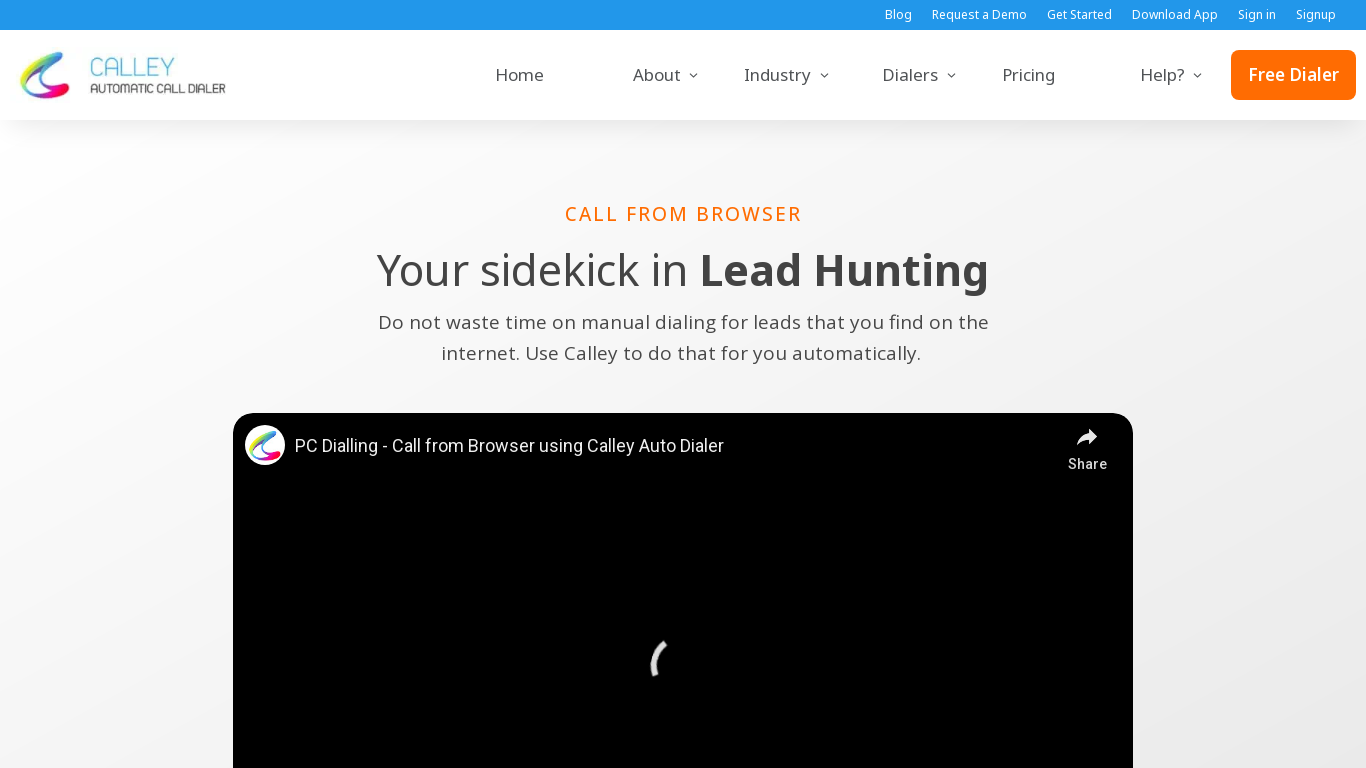

Set viewport size to 1536x864
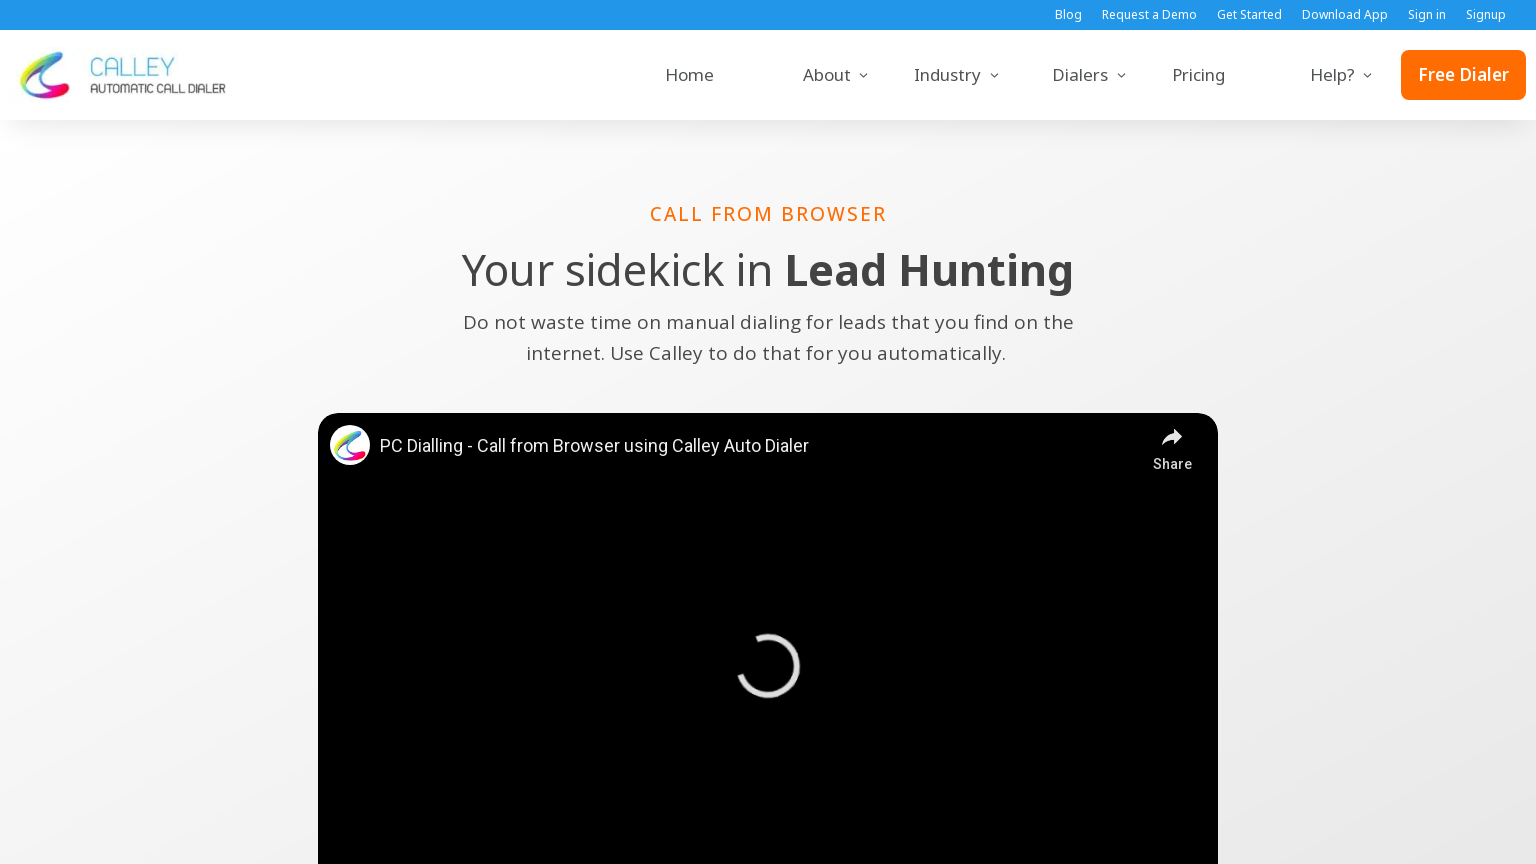

Navigated to Calley page at 1536x864 resolution
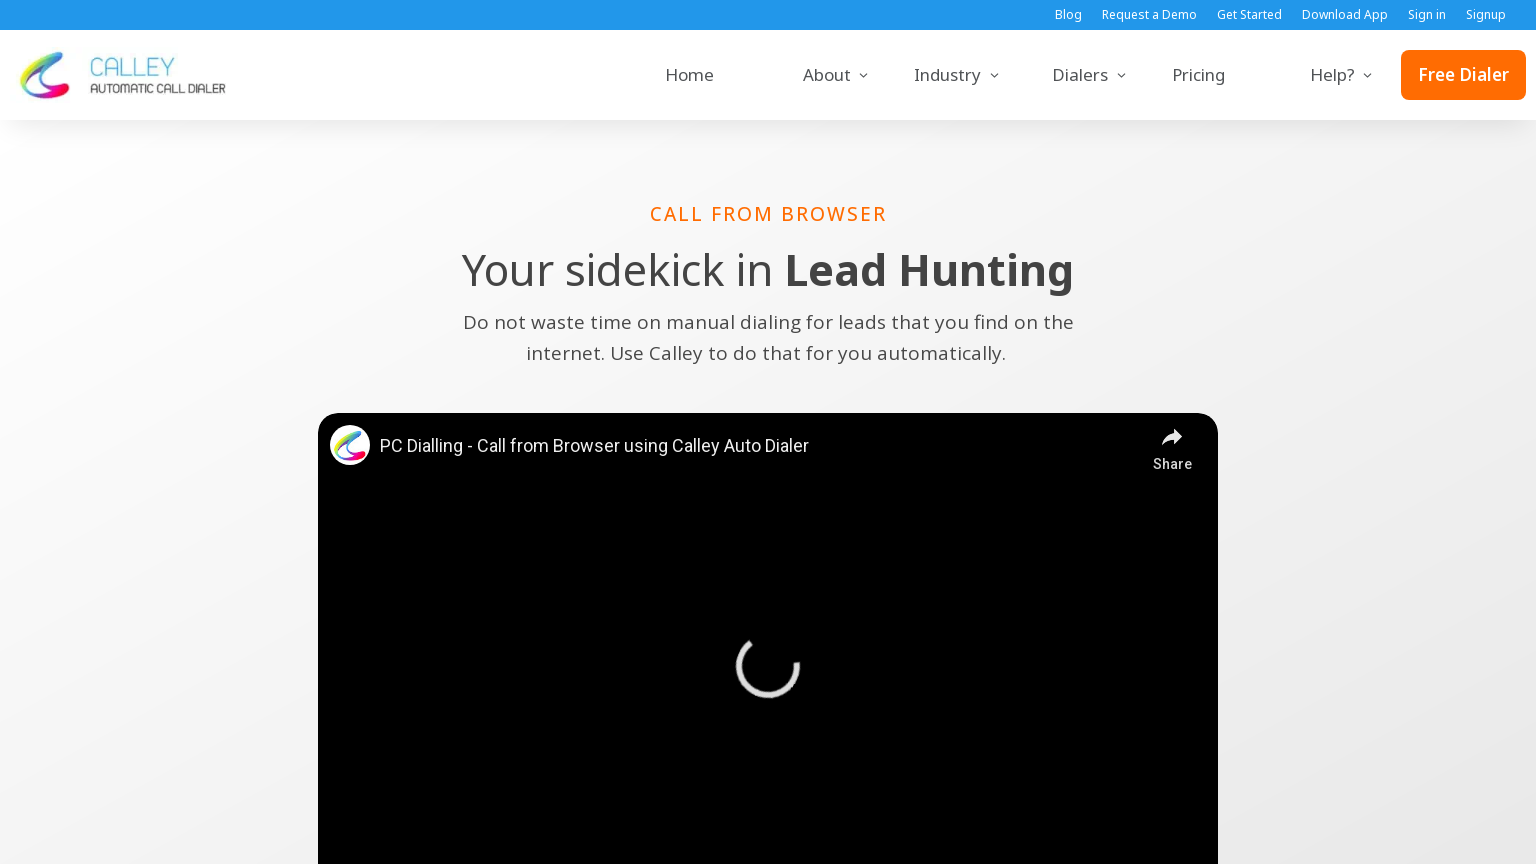

Page fully loaded at 1536x864 resolution
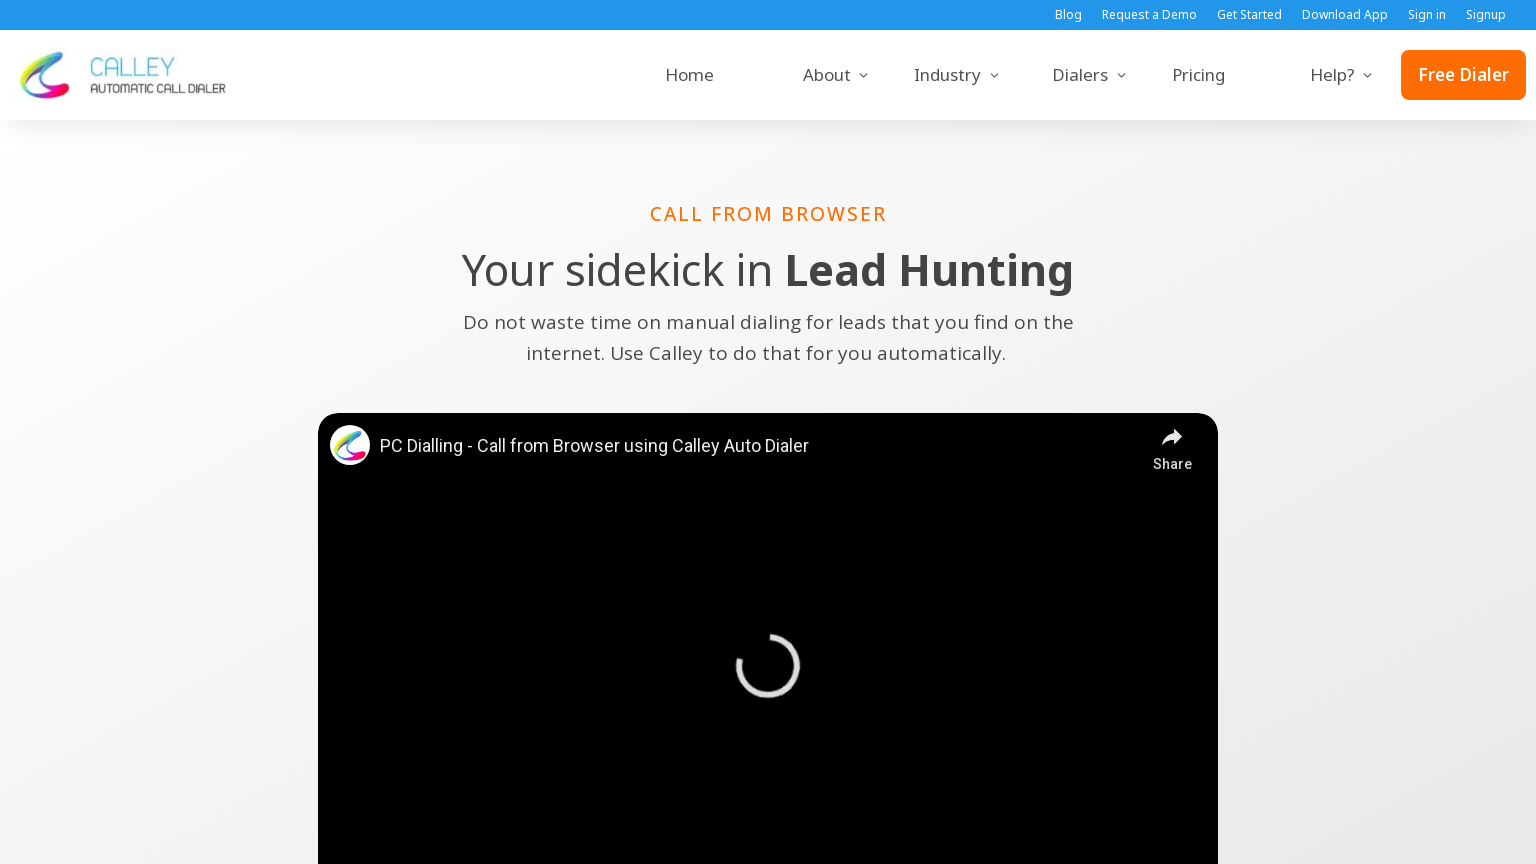

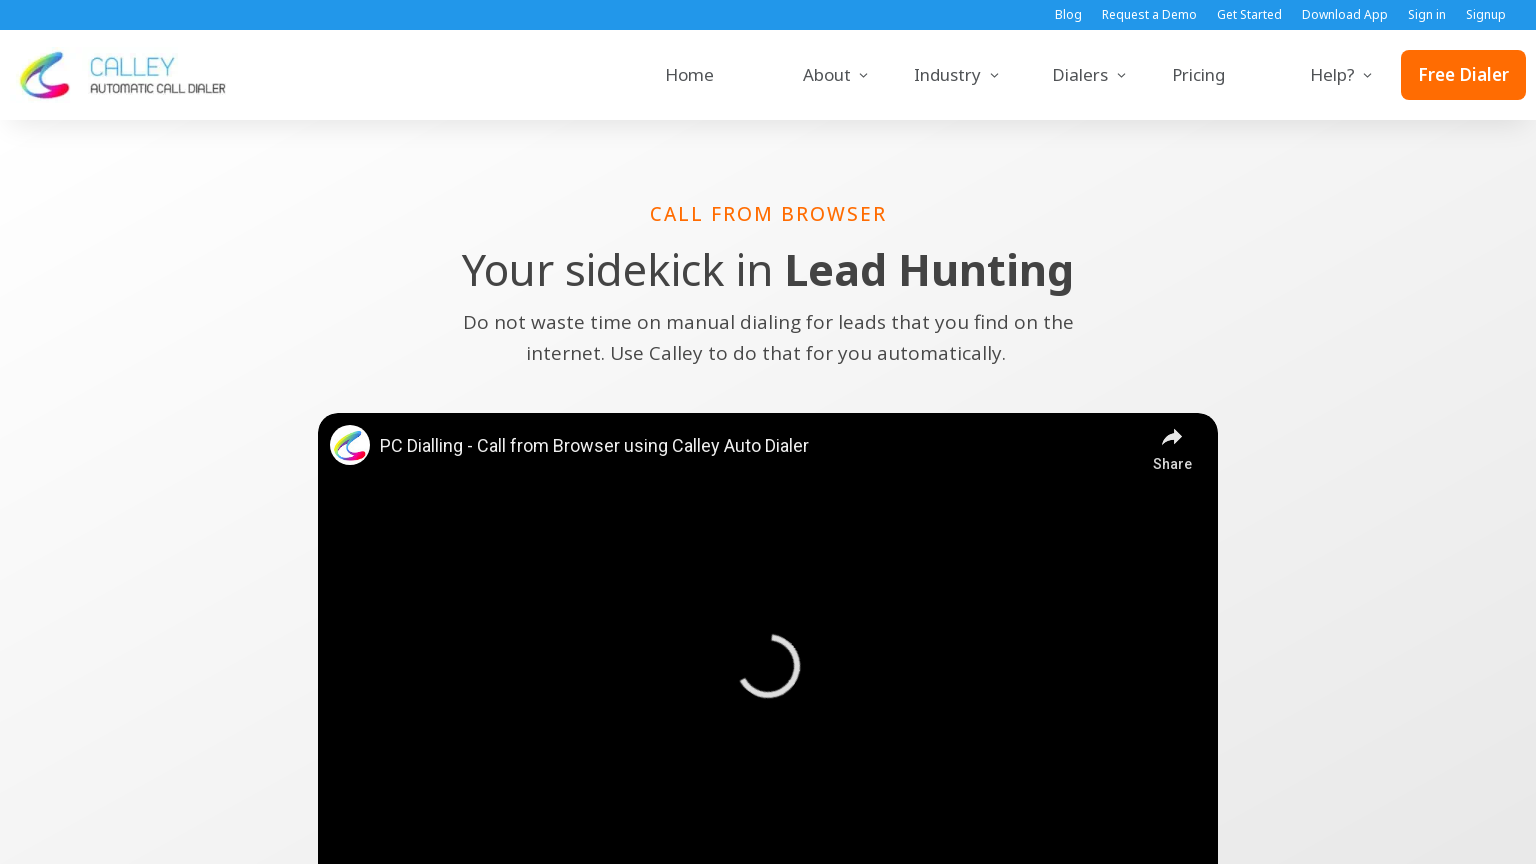